Tests password generator with empty master password and a site name to verify password generation behavior

Starting URL: http://angel.net/~nic/passwd.sha1.1a.html

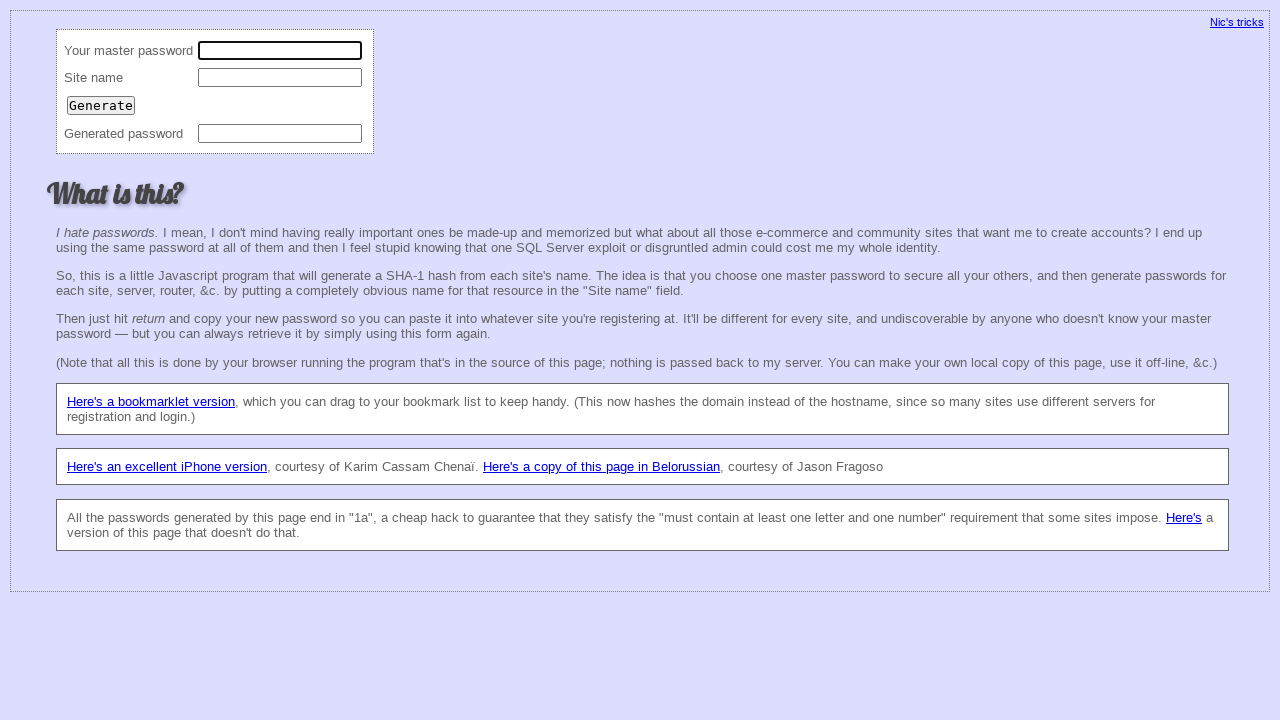

Left master password field empty on input[name='master']
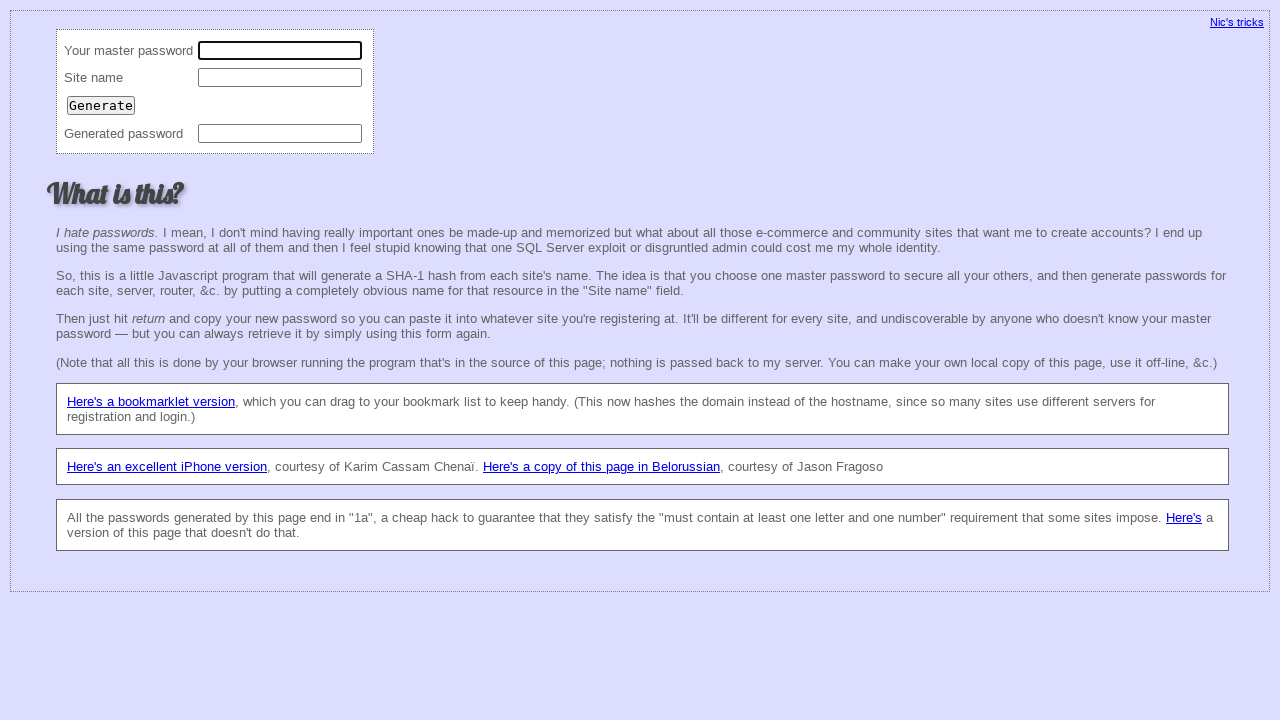

Filled site field with 'gmail.com' on input[name='site']
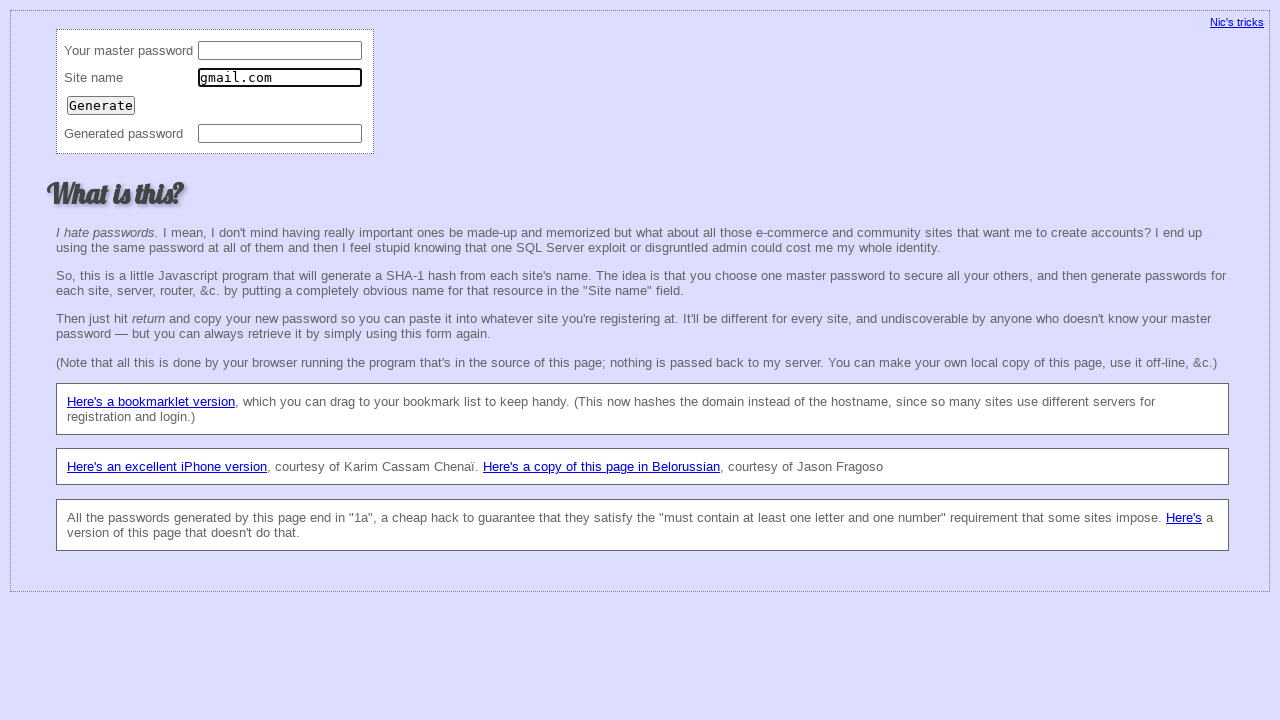

Pressed Enter to trigger password generation on input[name='site']
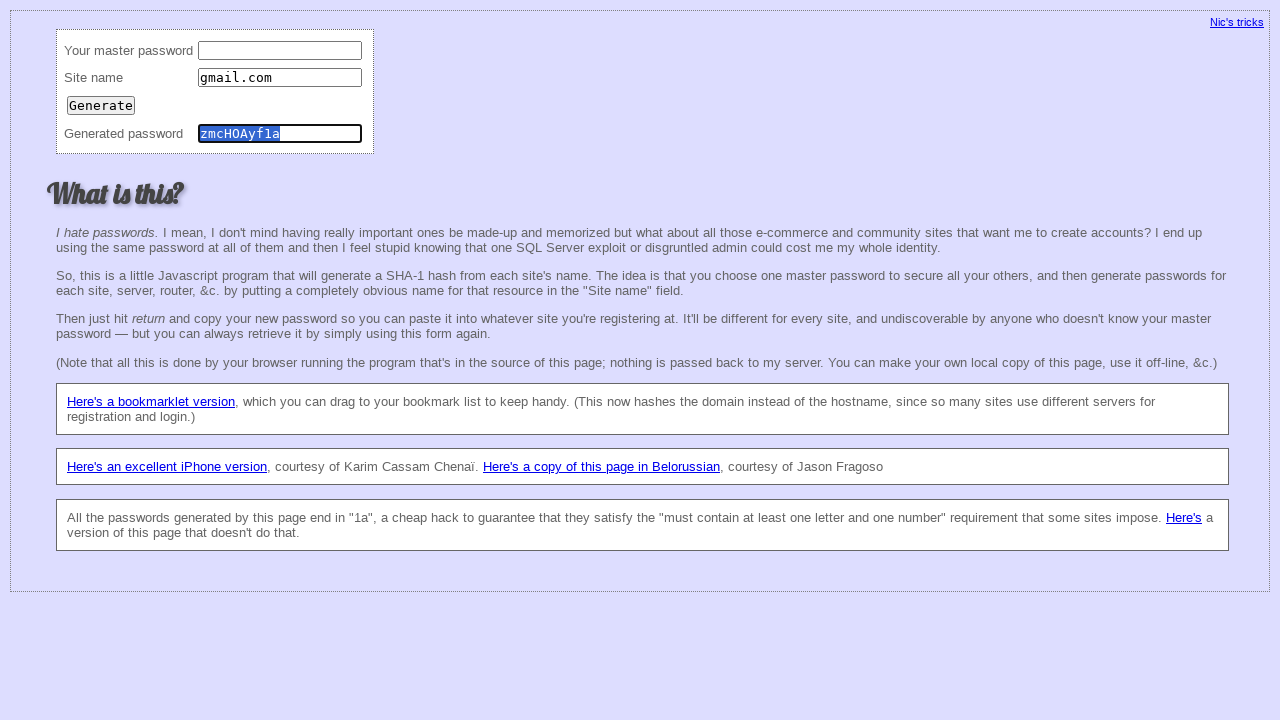

Password was generated with empty master password and 'gmail.com' as site
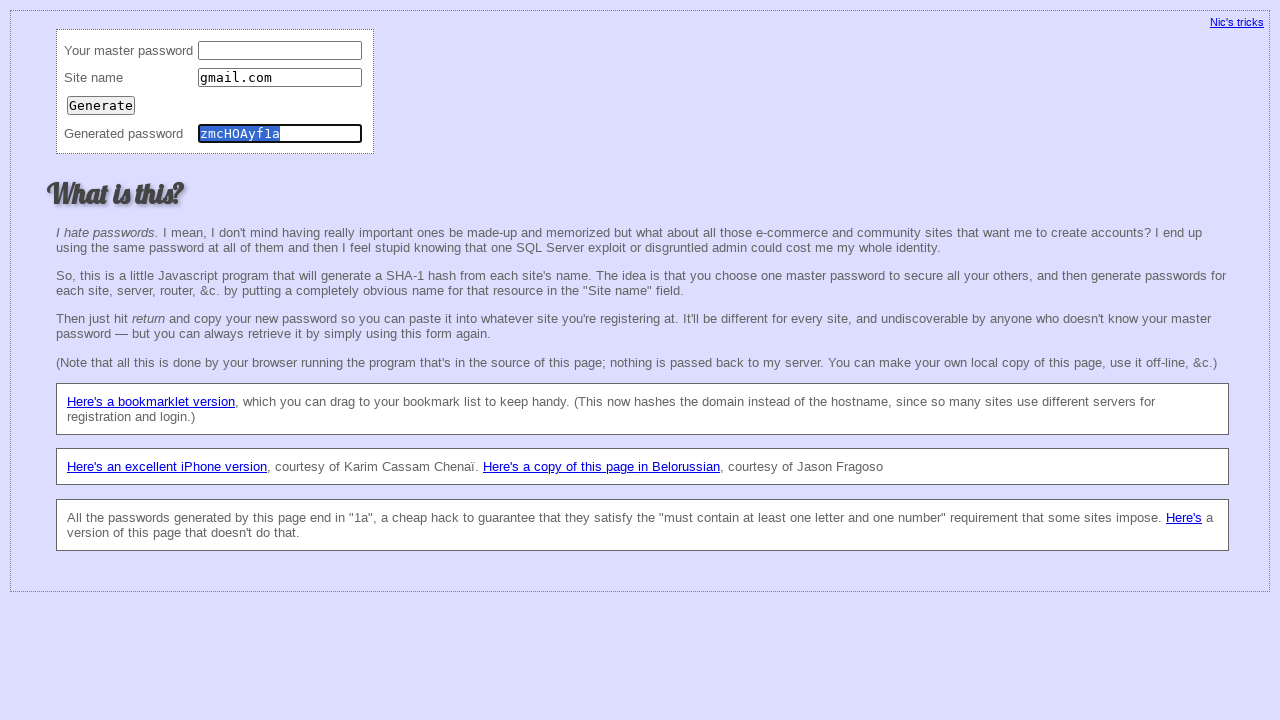

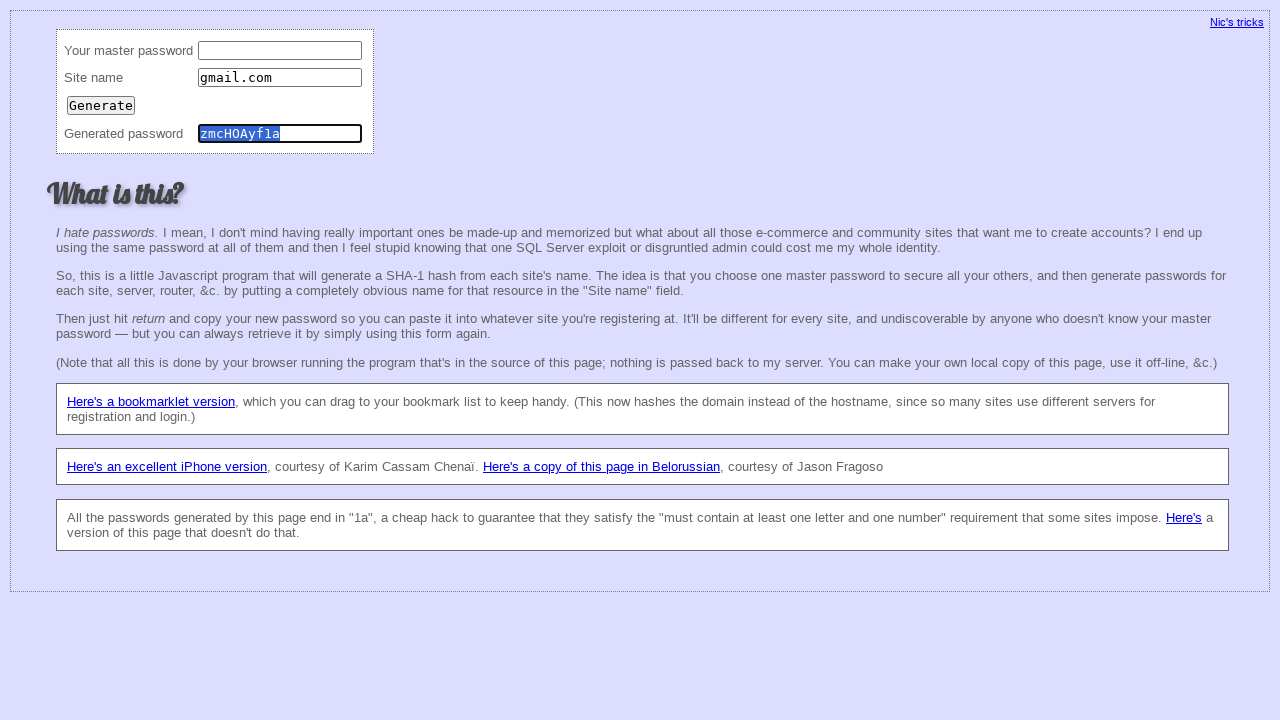